Navigates to Rediff homepage, clicks on a top navigation link (likely money/stocks section), and waits for BSE stock index information to load on the page.

Starting URL: https://www.rediff.com/

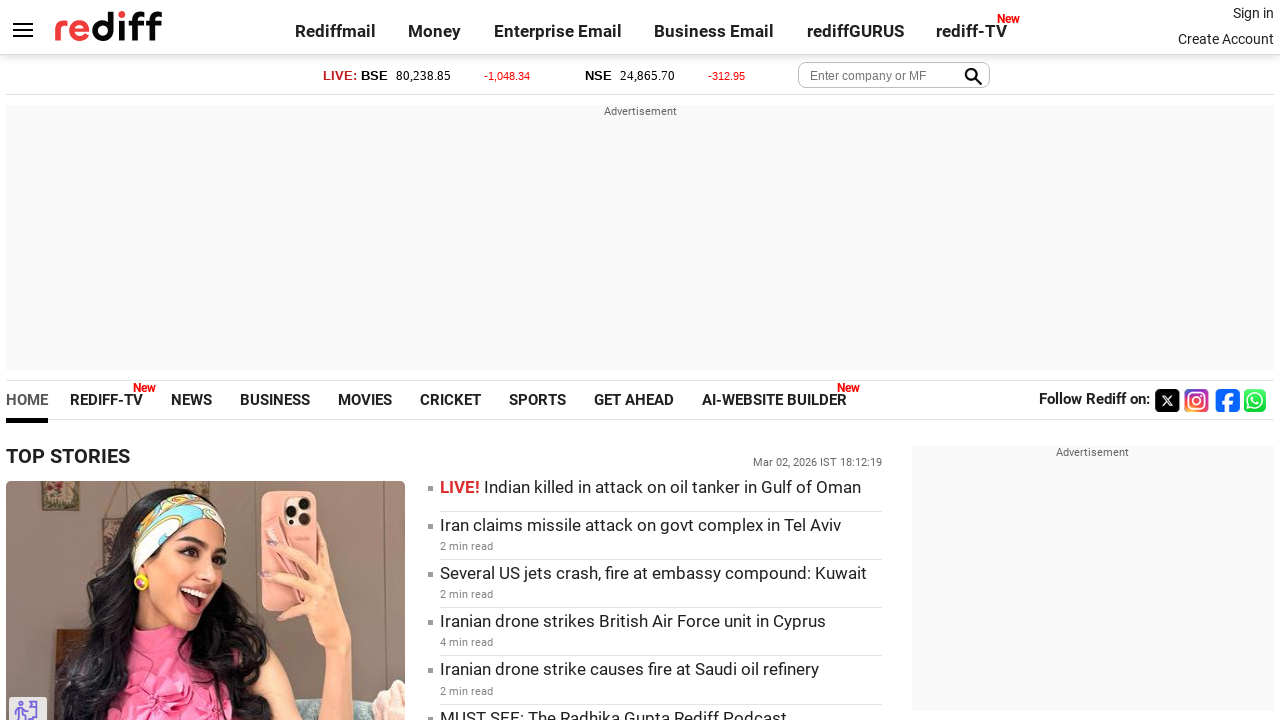

Clicked on top navigation link for money/stocks section at (435, 31) on xpath=//div[@class='toplinks']//a[2]
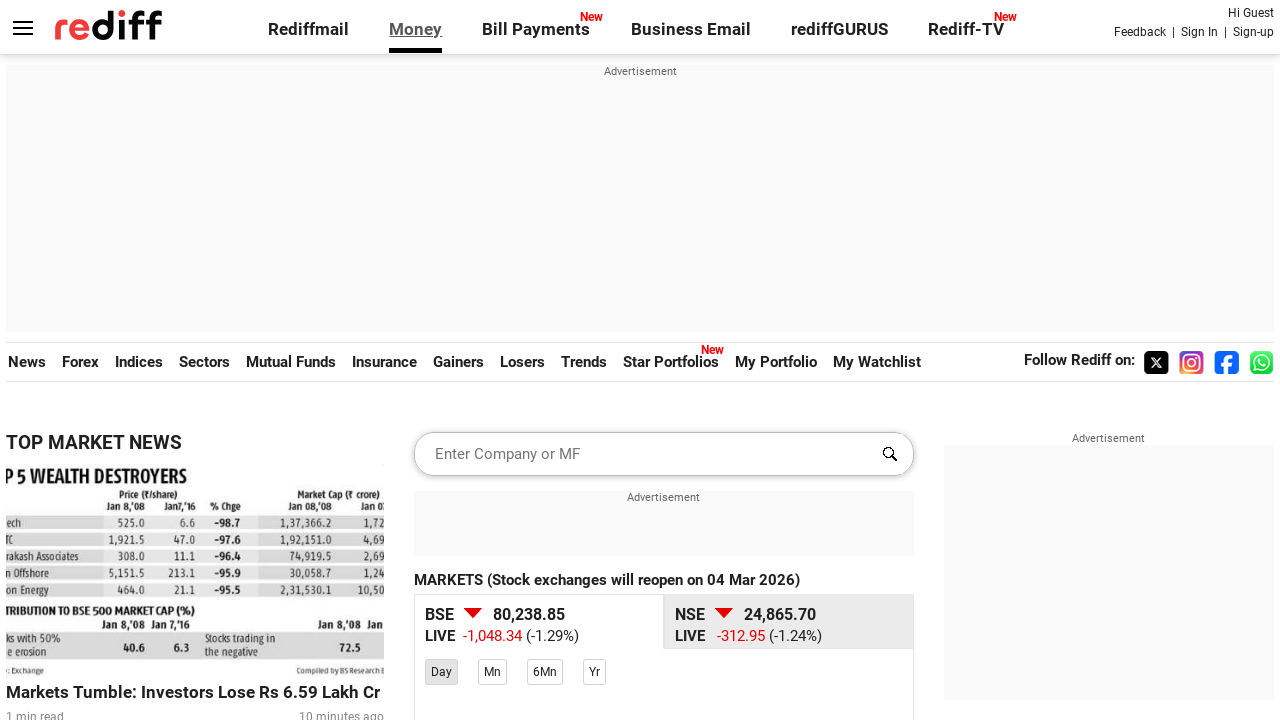

BSE stock index information loaded on the page
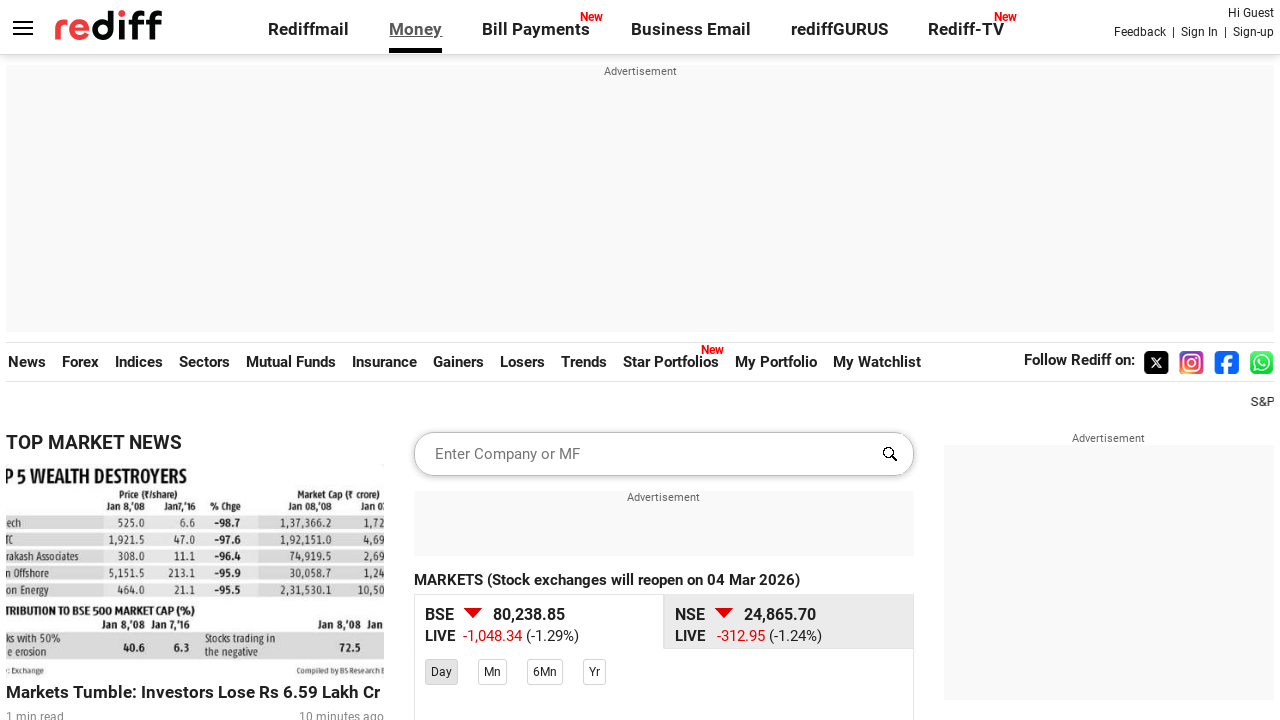

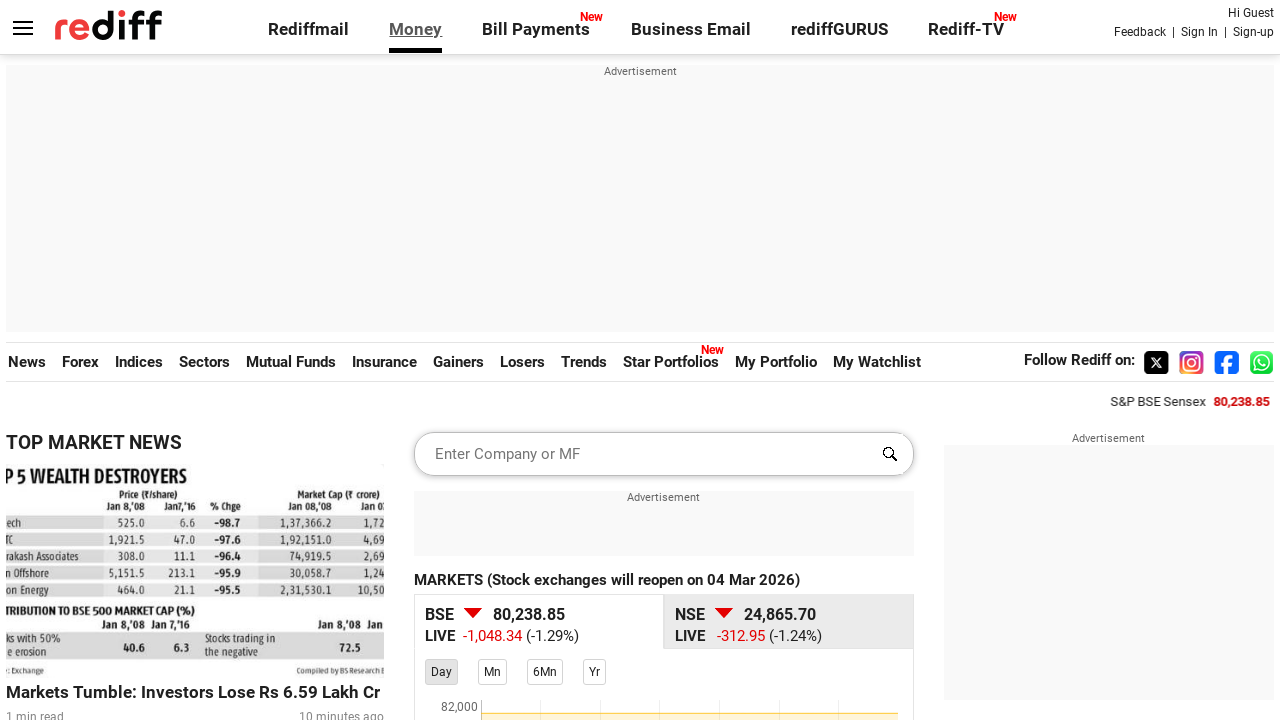